Tests email input field functionality on a practice form by verifying the field is displayed and enabled, entering an email address, retrieving the entered value, and then clearing the field.

Starting URL: https://www.tutorialspoint.com/selenium/practice/selenium_automation_practice.php

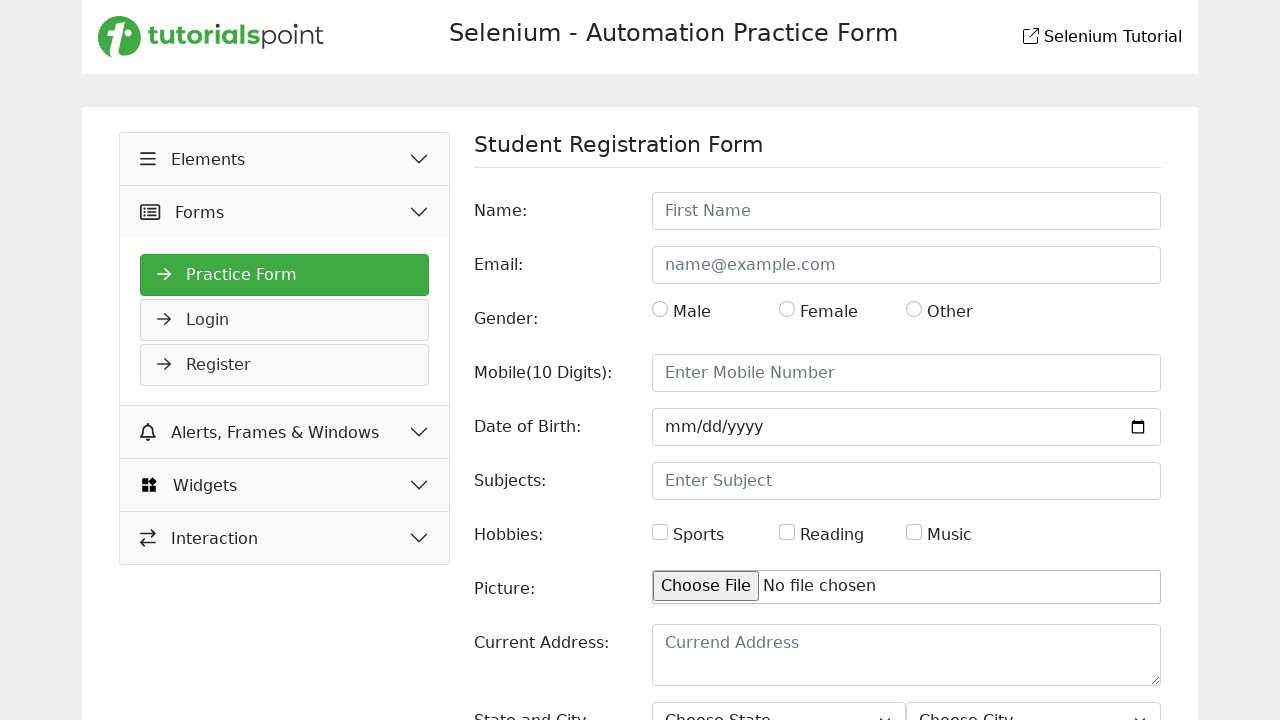

Waited 3 seconds for page to load
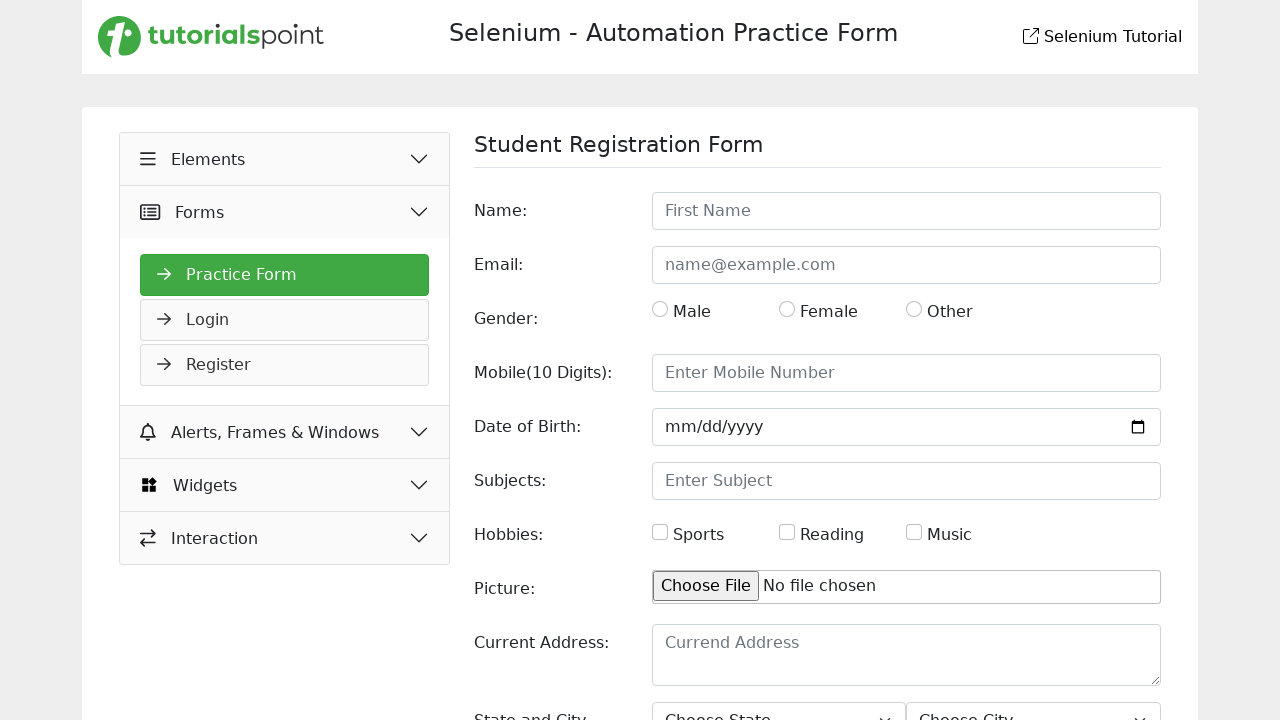

Located email input field by ID
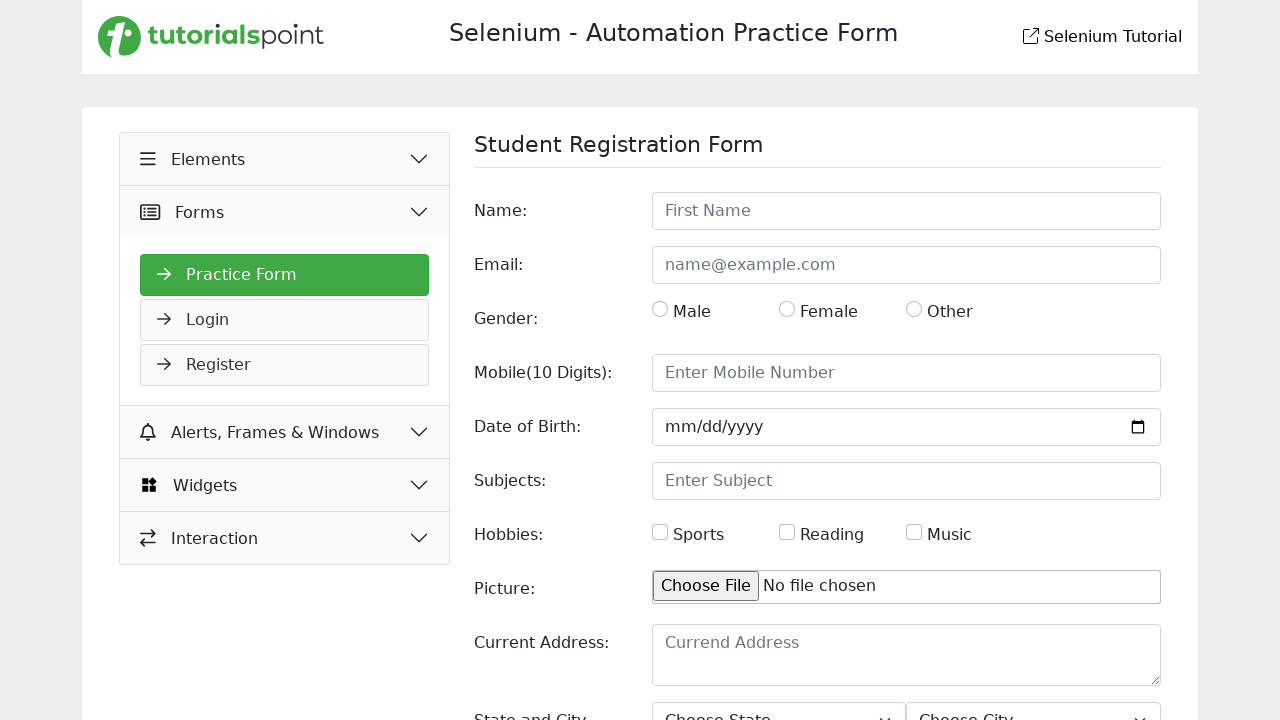

Verified email field is displayed
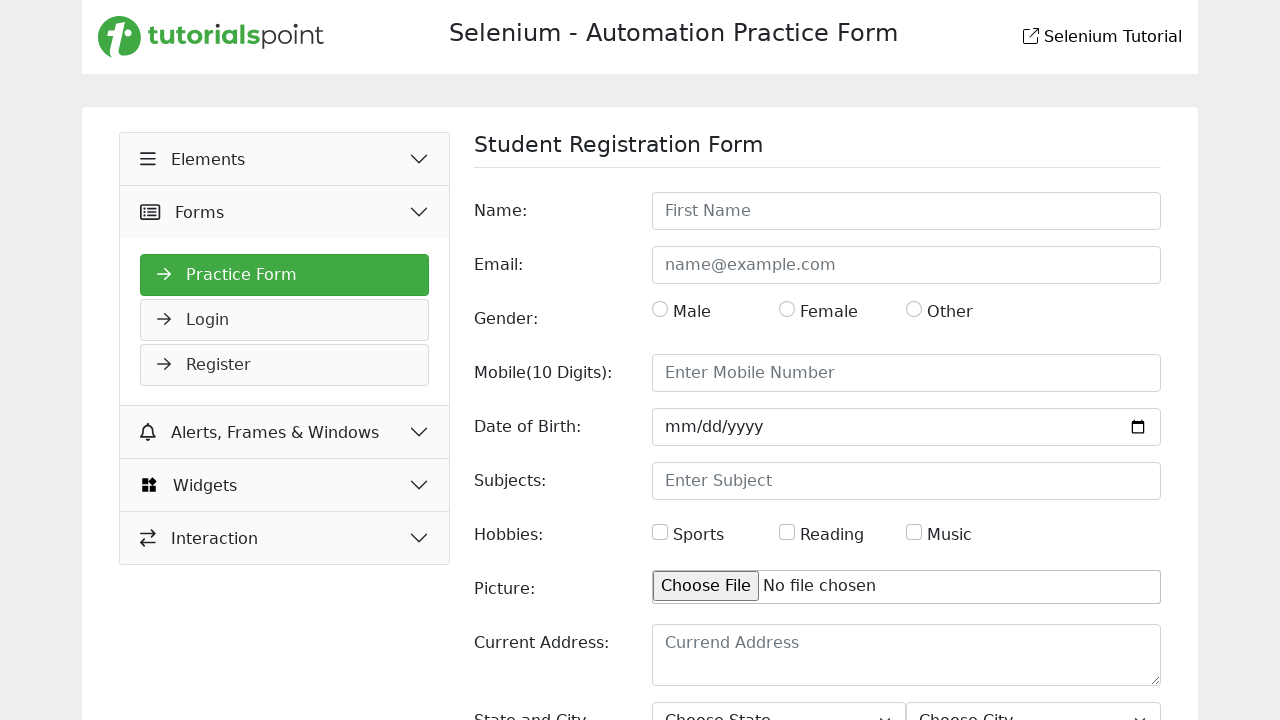

Waited 5 seconds before checking enabled state
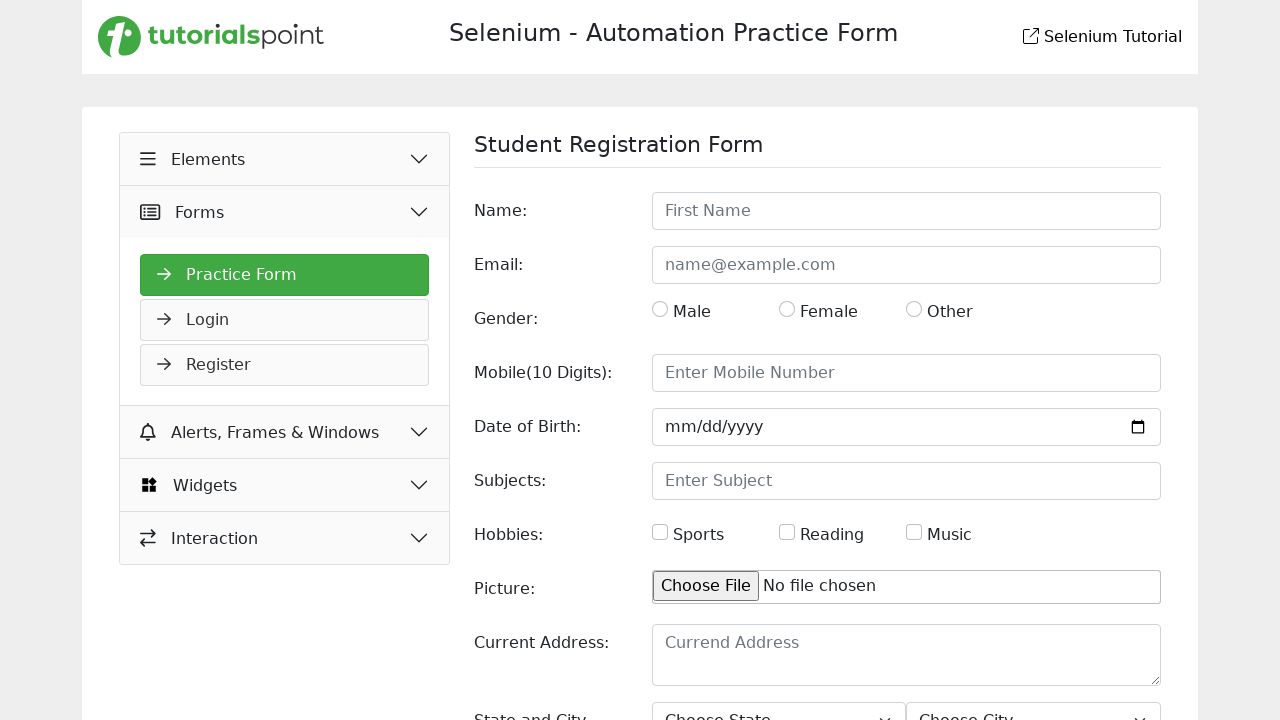

Verified email field is enabled
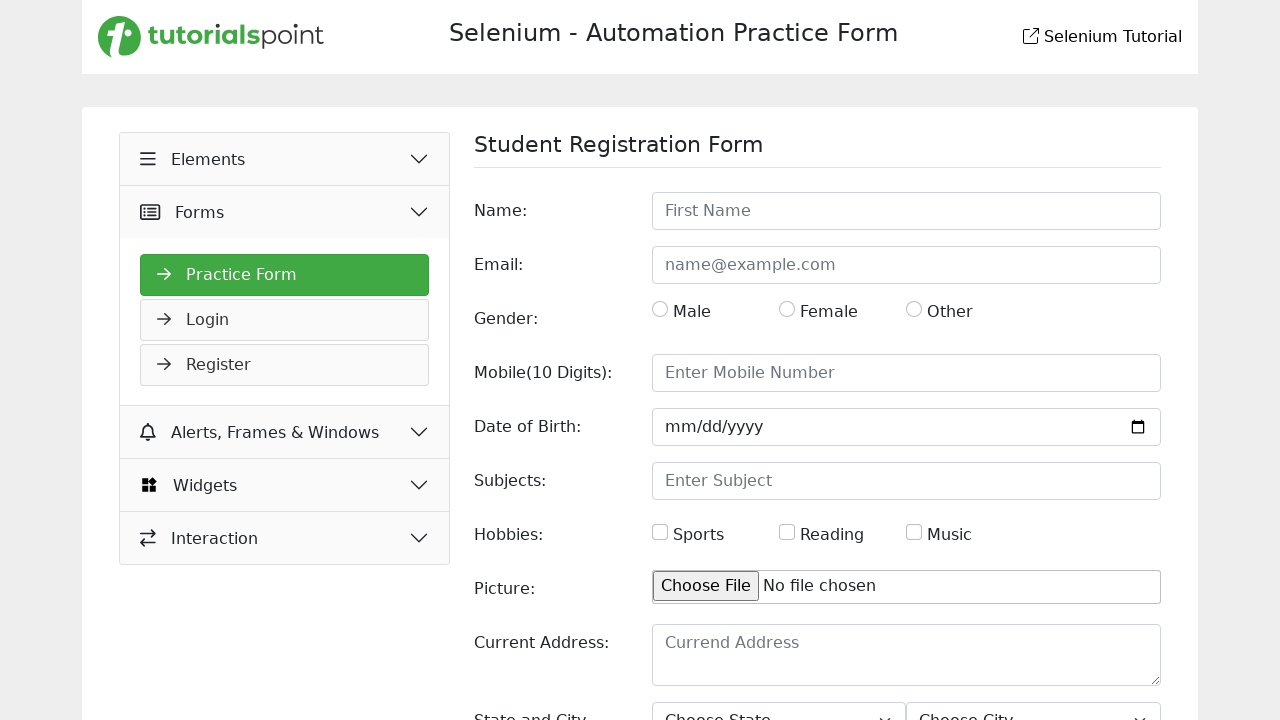

Entered email address 'amitdevkar1111@gmail.com' into email field on xpath=//input[@id='email']
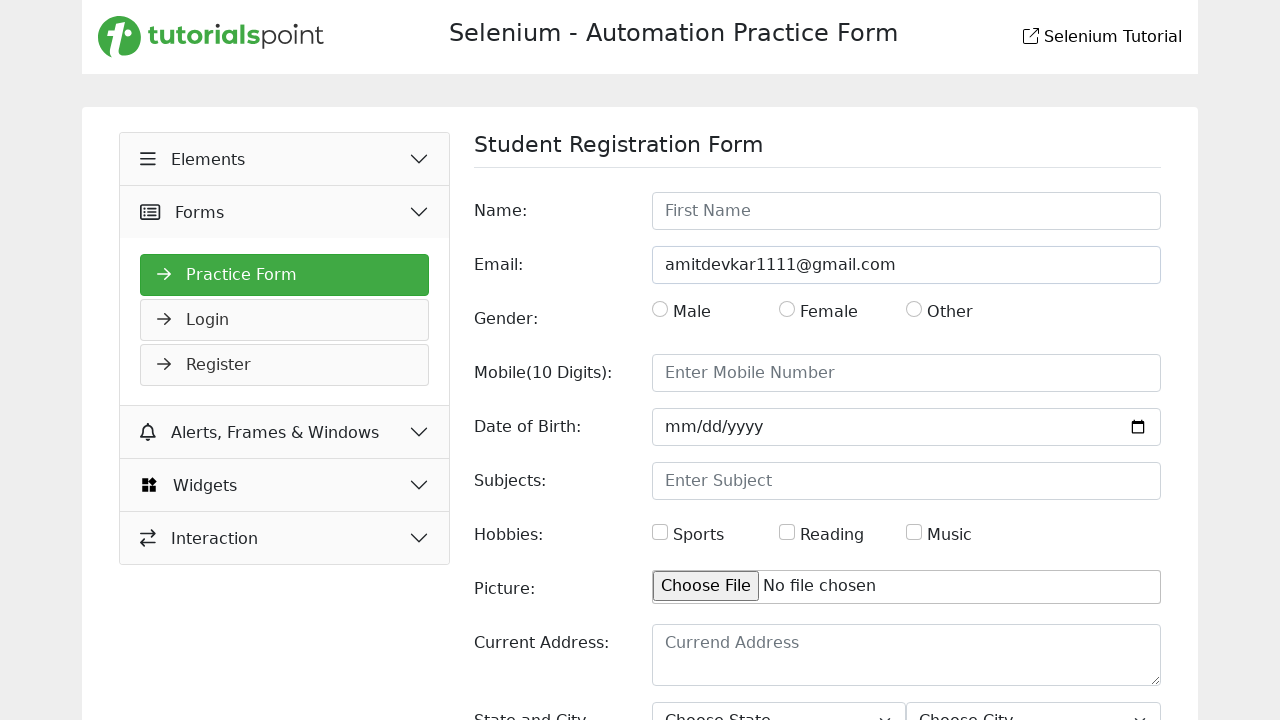

Waited 5 seconds to observe entered email text
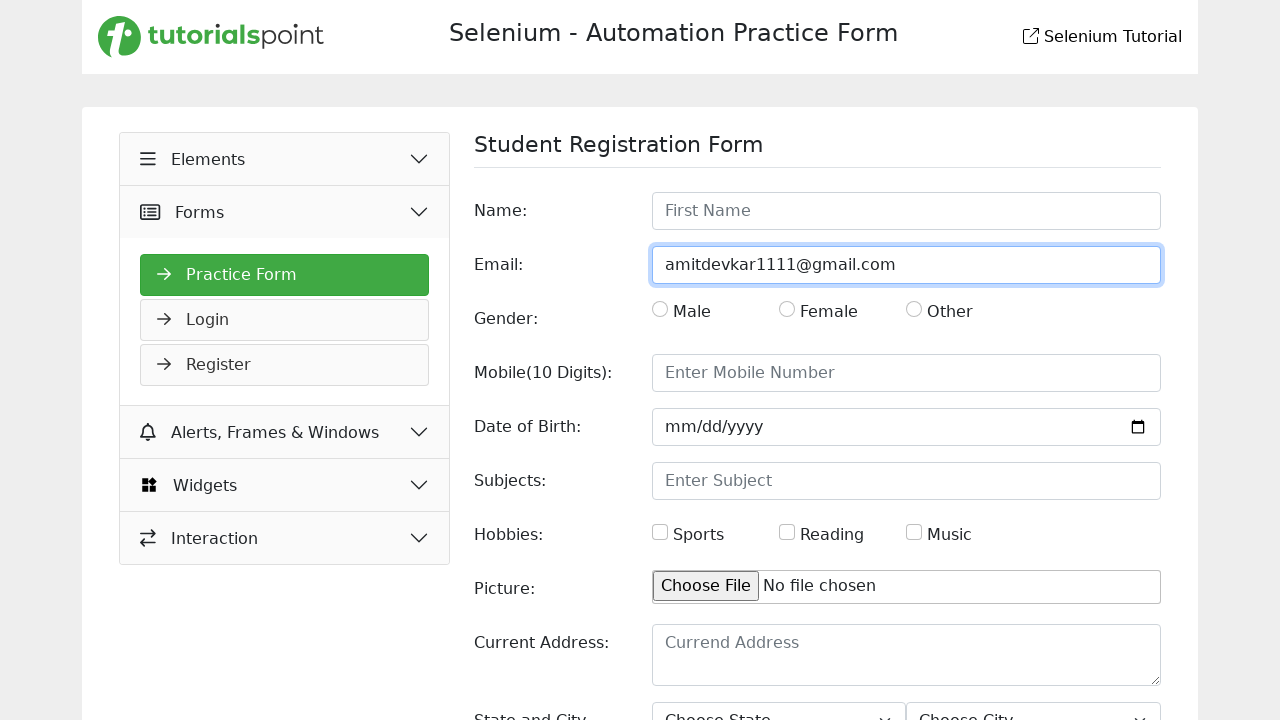

Retrieved entered value from email field: amitdevkar1111@gmail.com
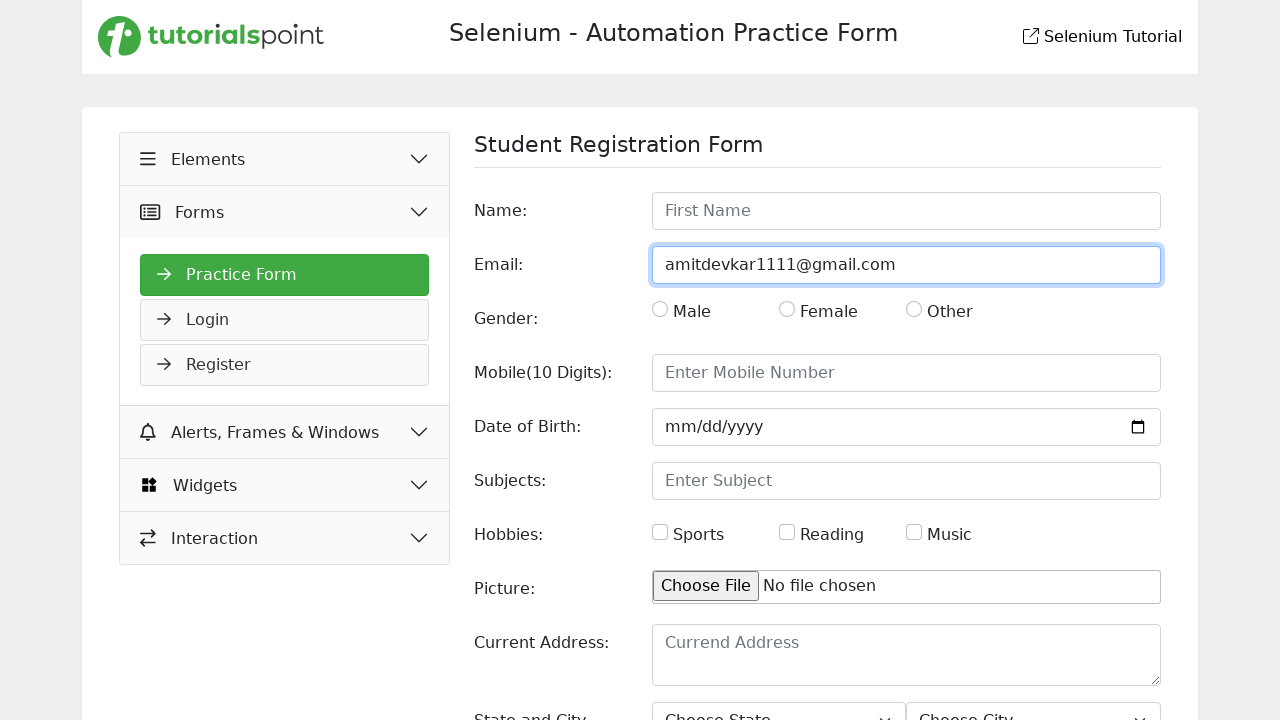

Waited 3 seconds before clearing email field
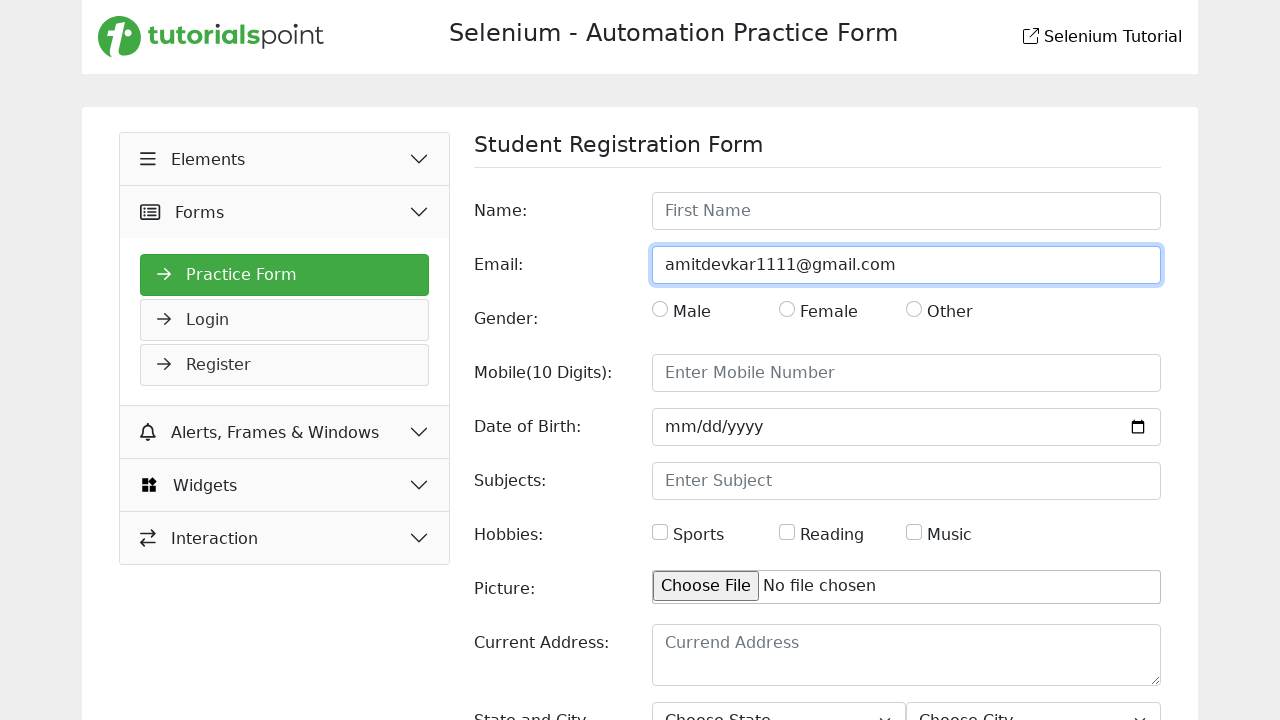

Cleared the email field on xpath=//input[@id='email']
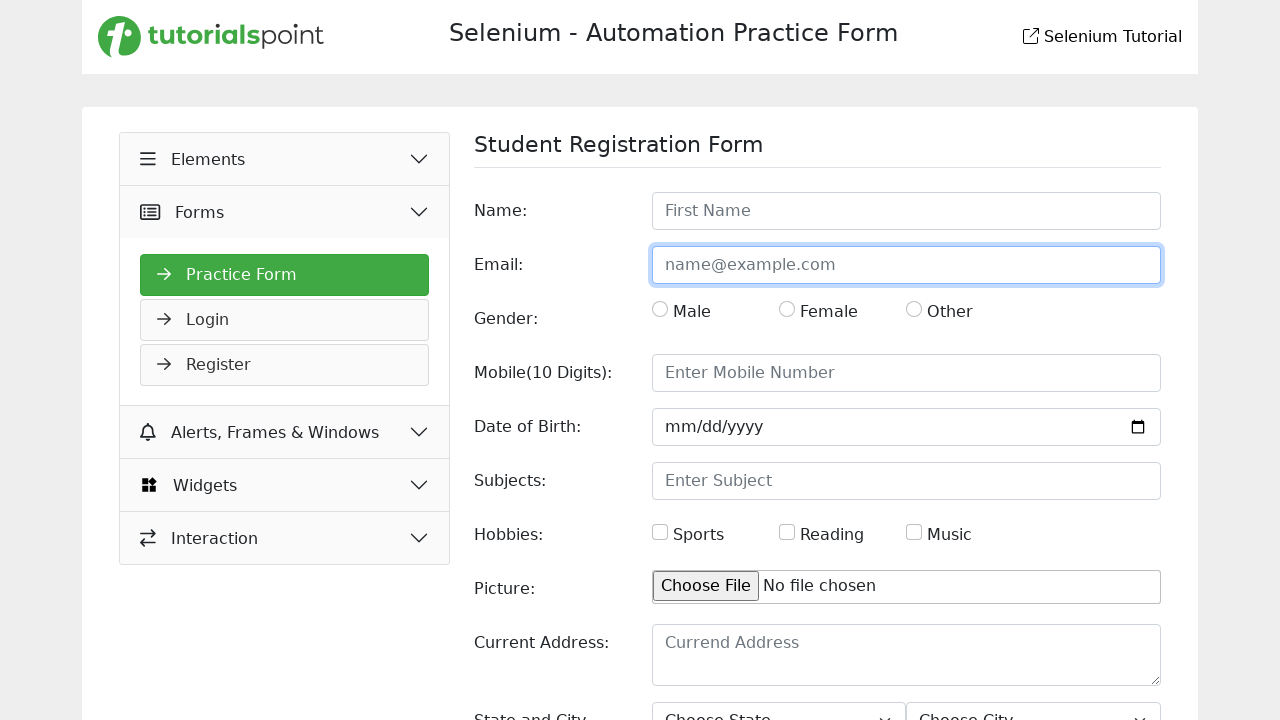

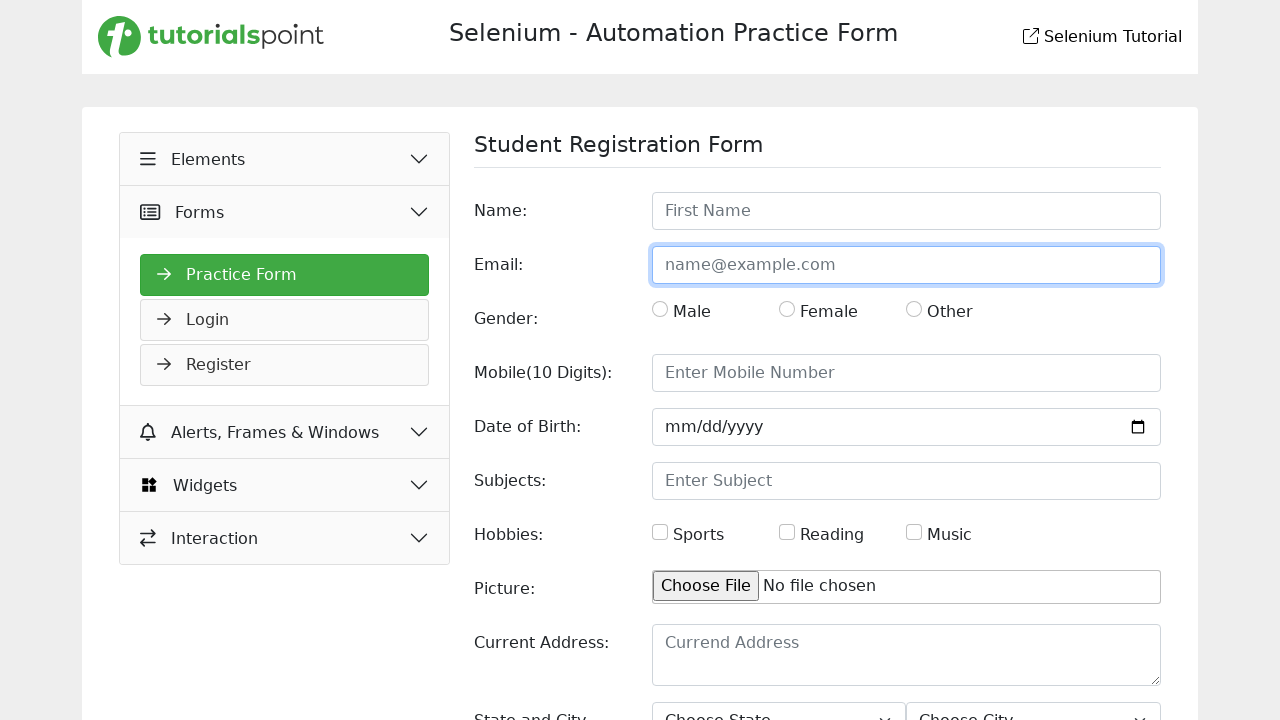